Tests multi-select dropdown functionality by selecting multiple options using different methods (visible text, index, and value), then deselecting one option

Starting URL: https://v1.training-support.net/selenium/selects

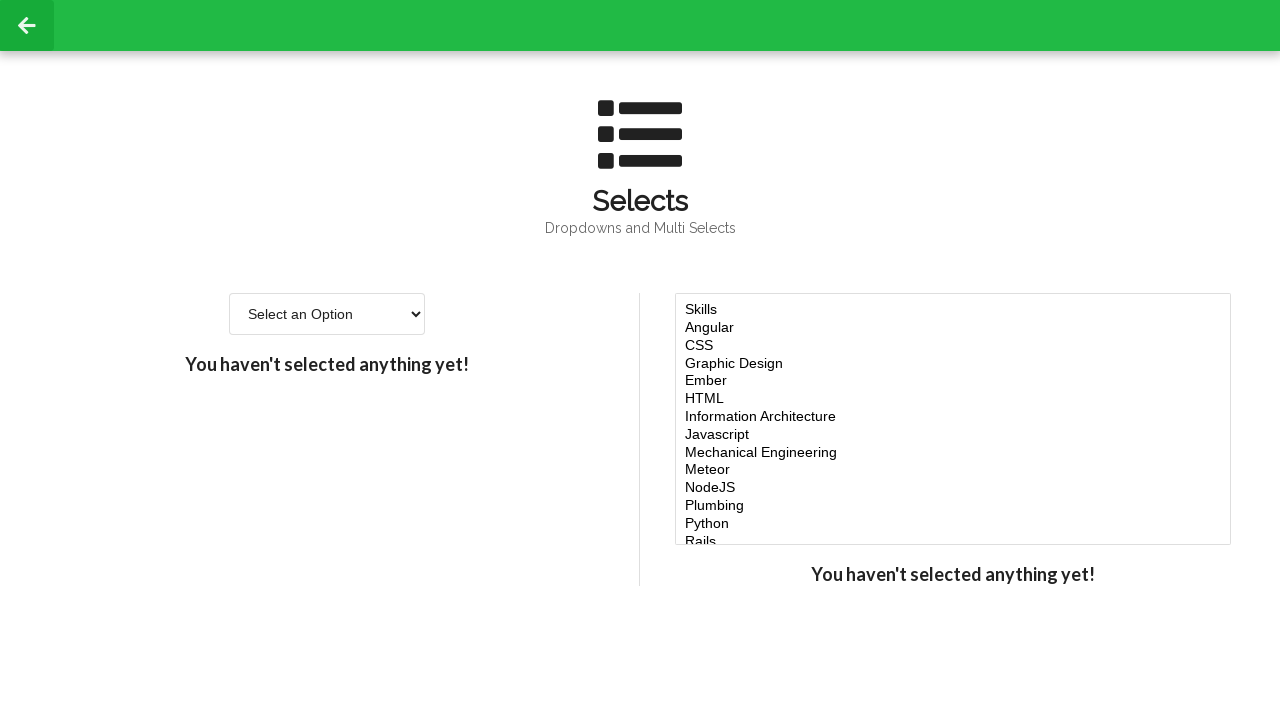

Located multi-select dropdown element
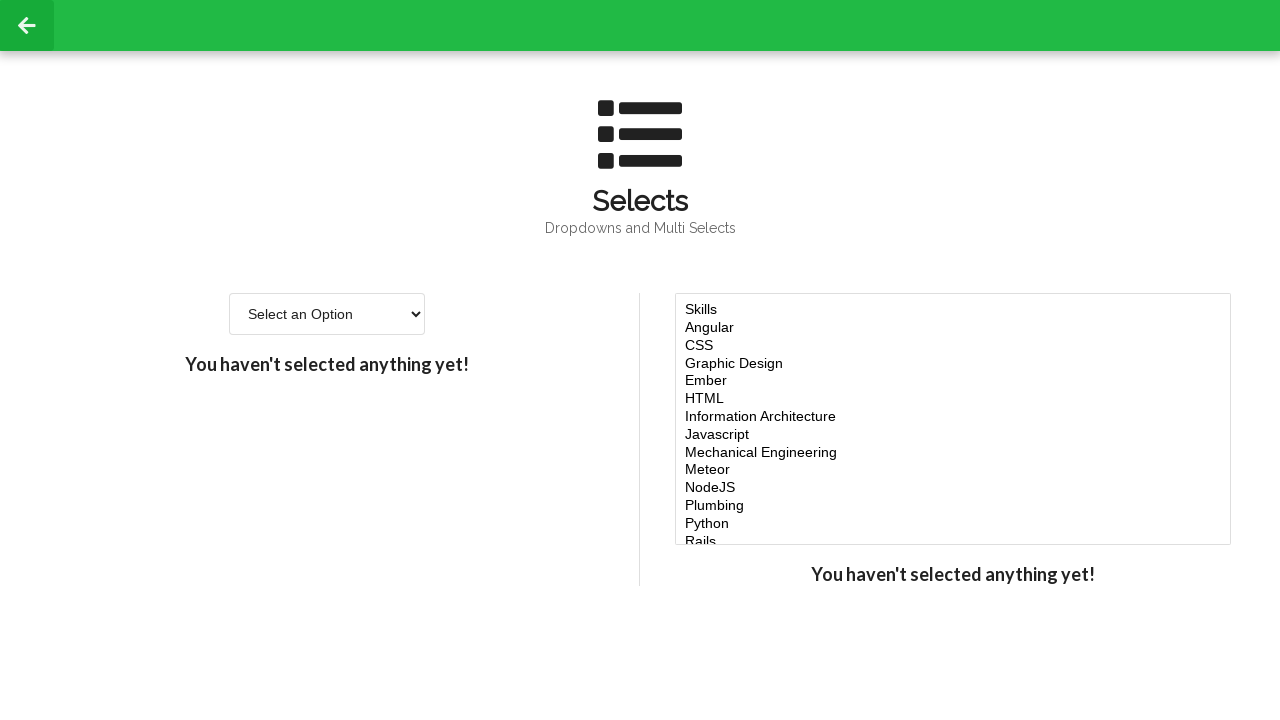

Selected 'Javascript' option using visible text on #multi-select
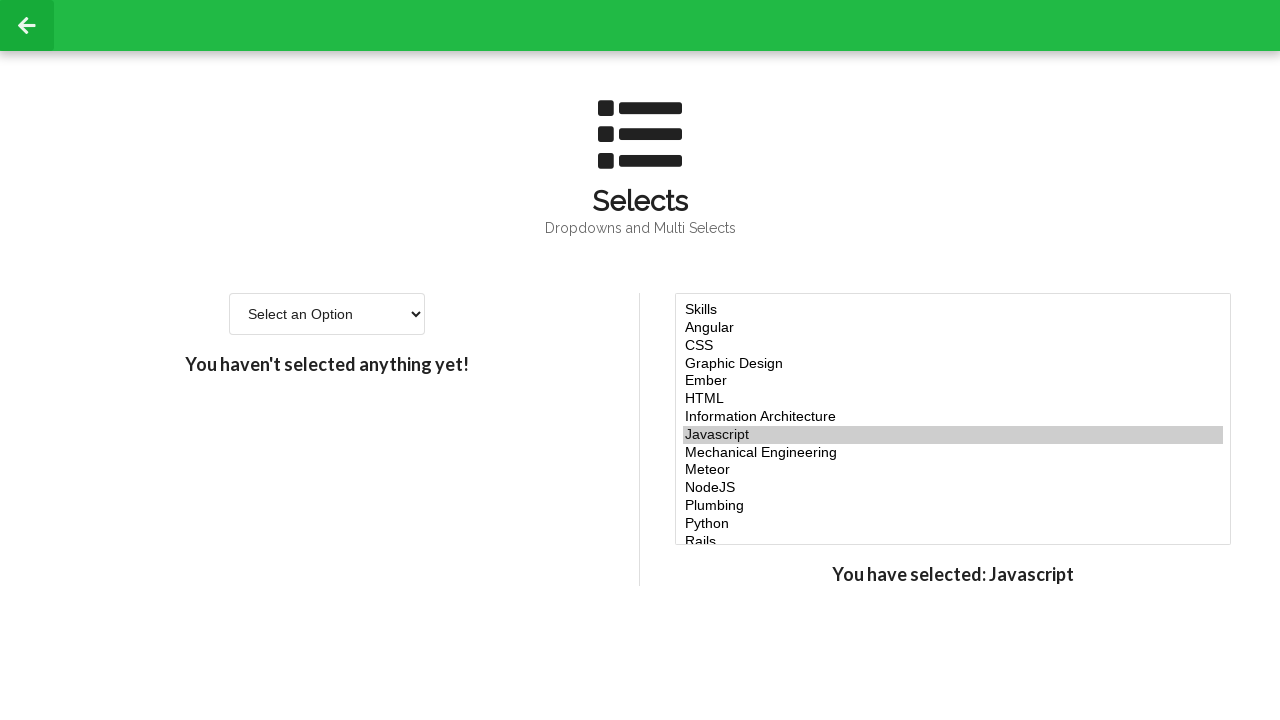

Selected option at index 4 on #multi-select
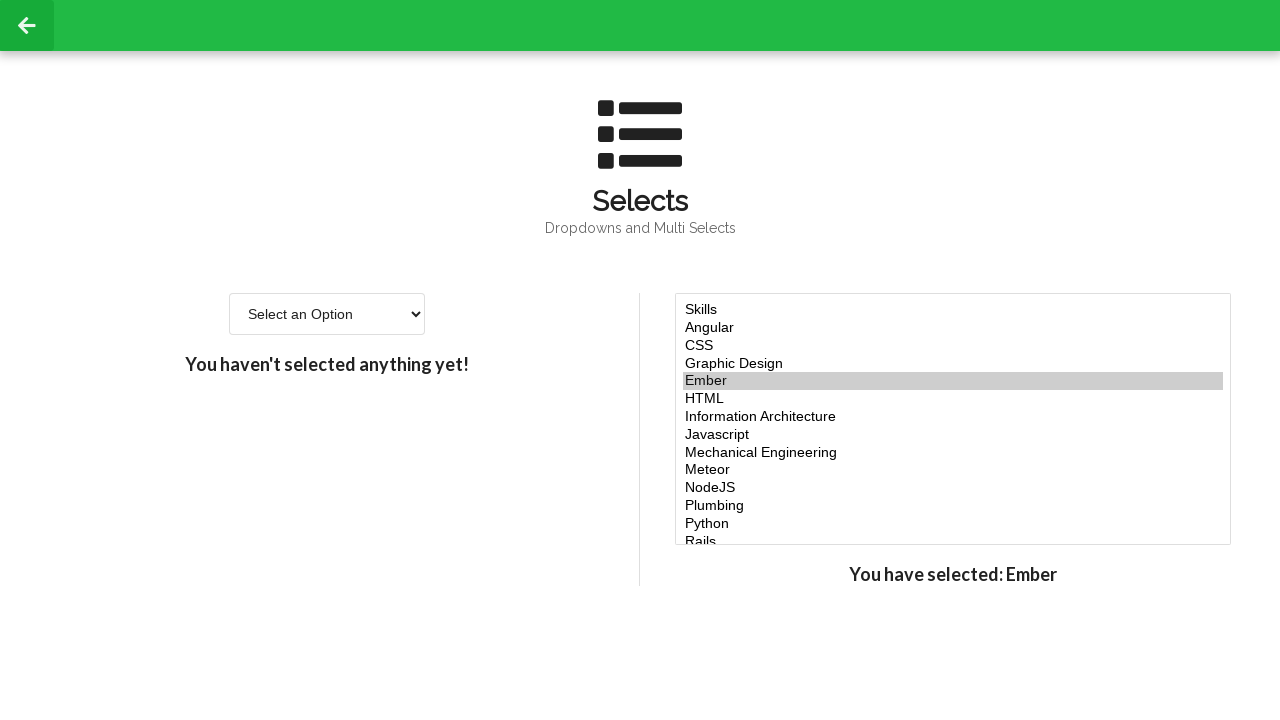

Selected option at index 5 on #multi-select
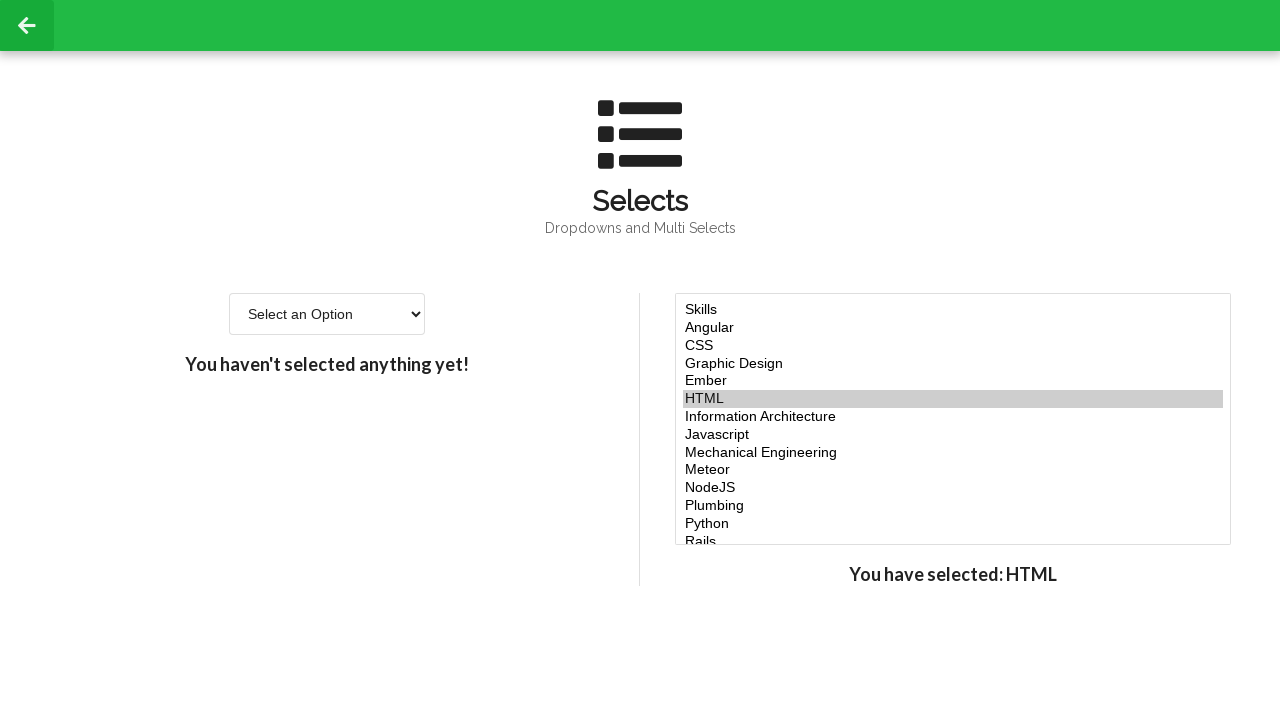

Selected option at index 6 on #multi-select
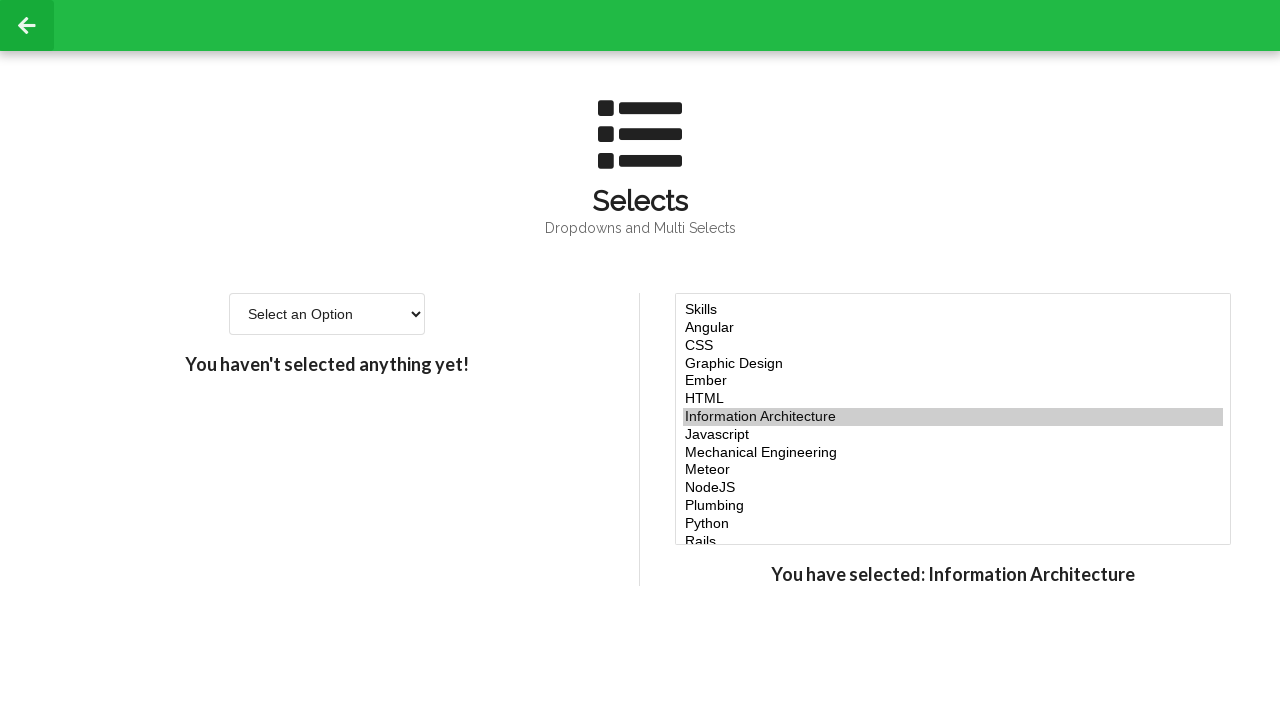

Selected 'NodeJS' option using value attribute 'node' on #multi-select
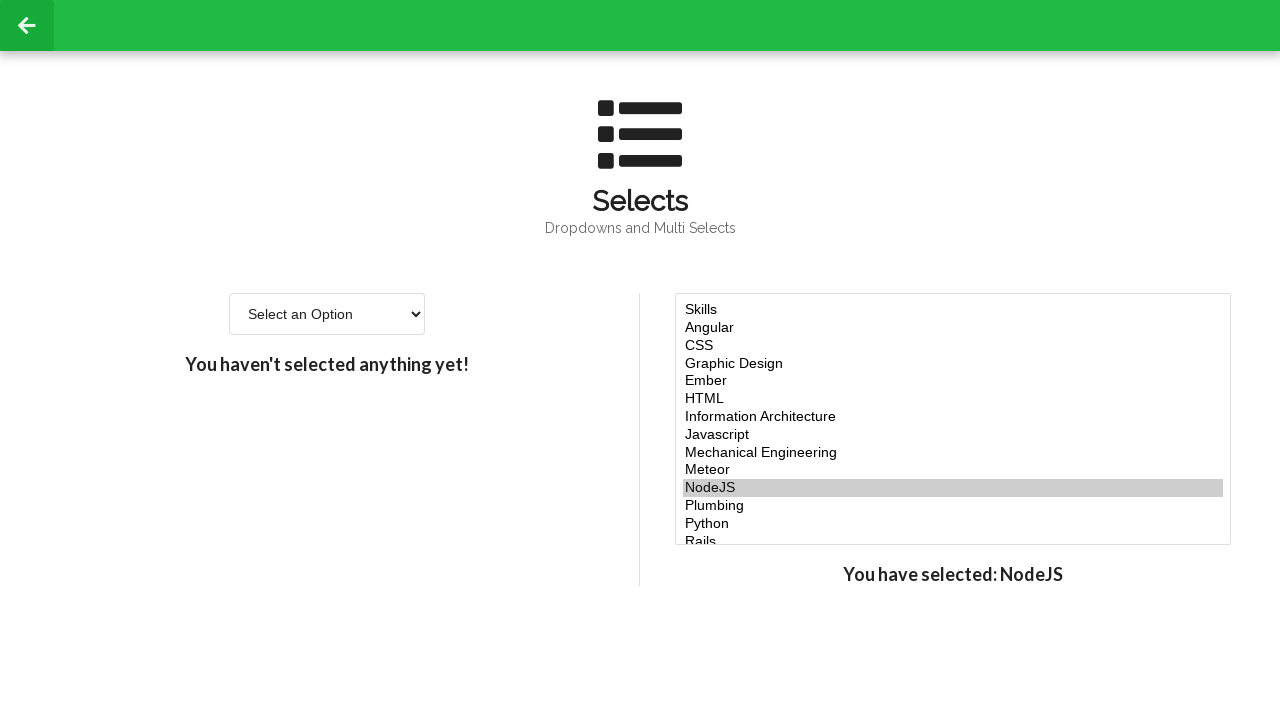

Selected multiple options together: Javascript (label), indices 4/5/6, and NodeJS (value) on #multi-select
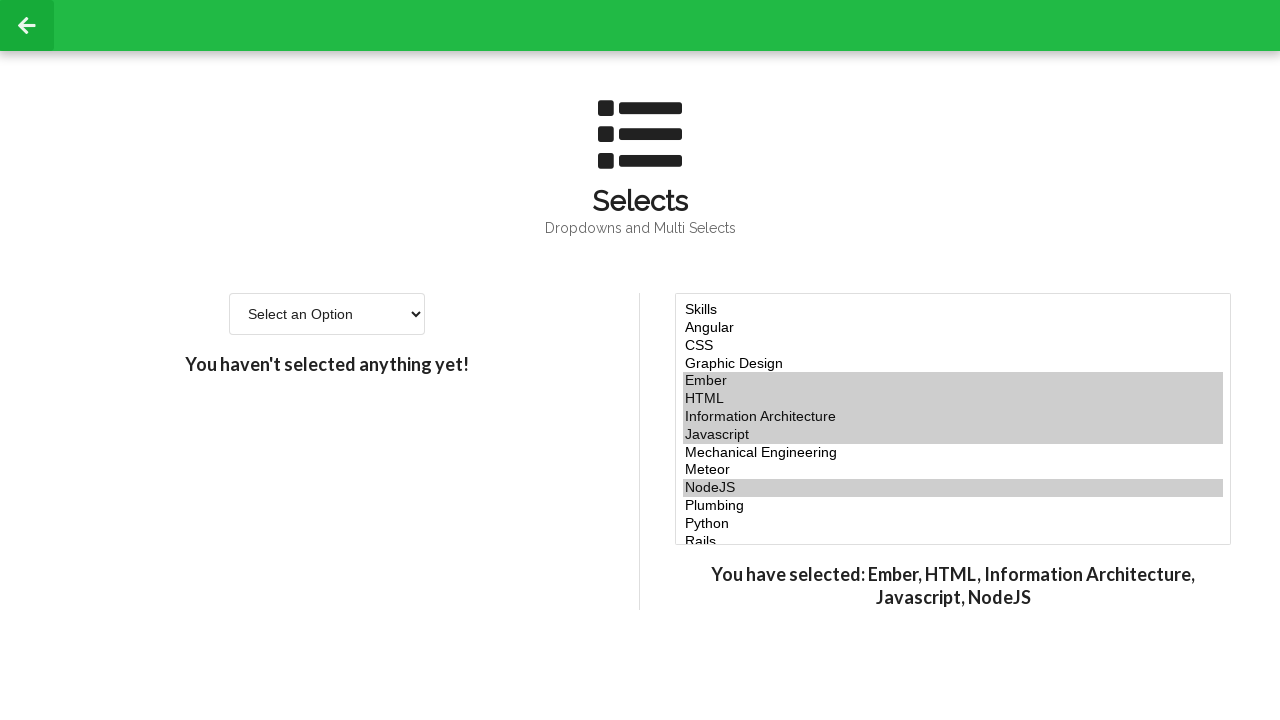

Waited 1000ms to observe selections
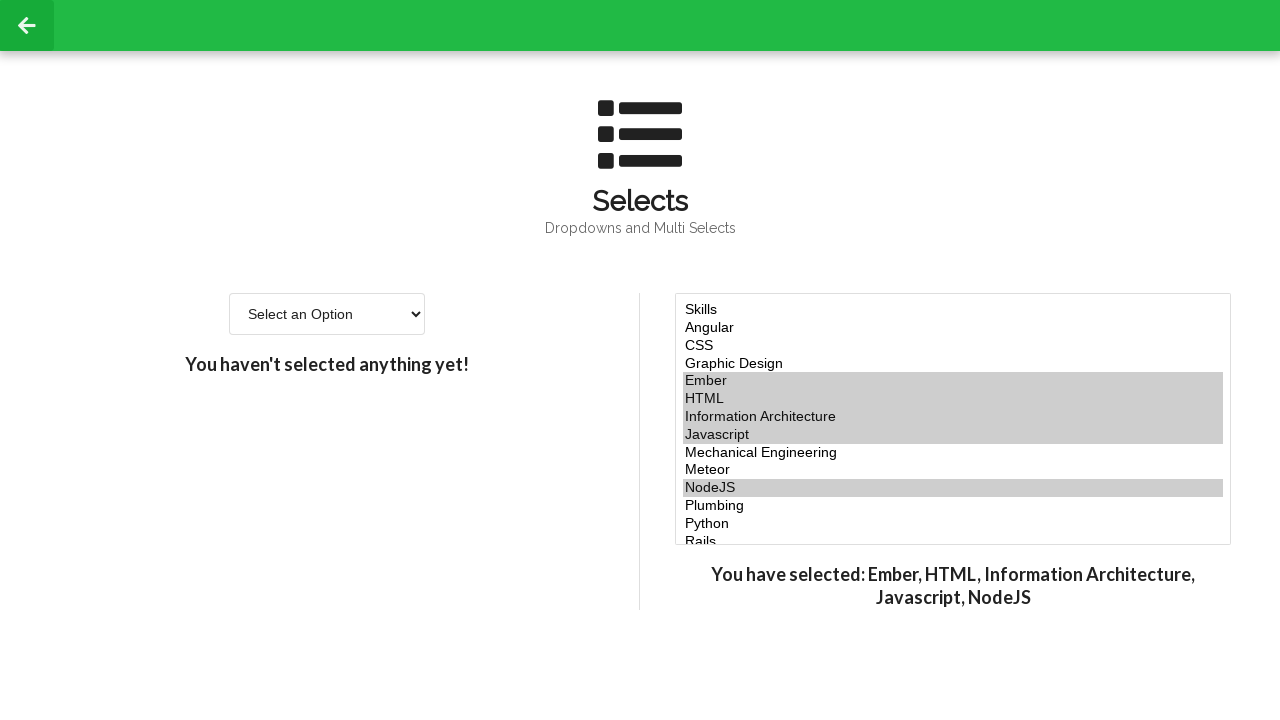

Deselected option at index 5 by re-selecting without it (kept Javascript, indices 4/6, and NodeJS) on #multi-select
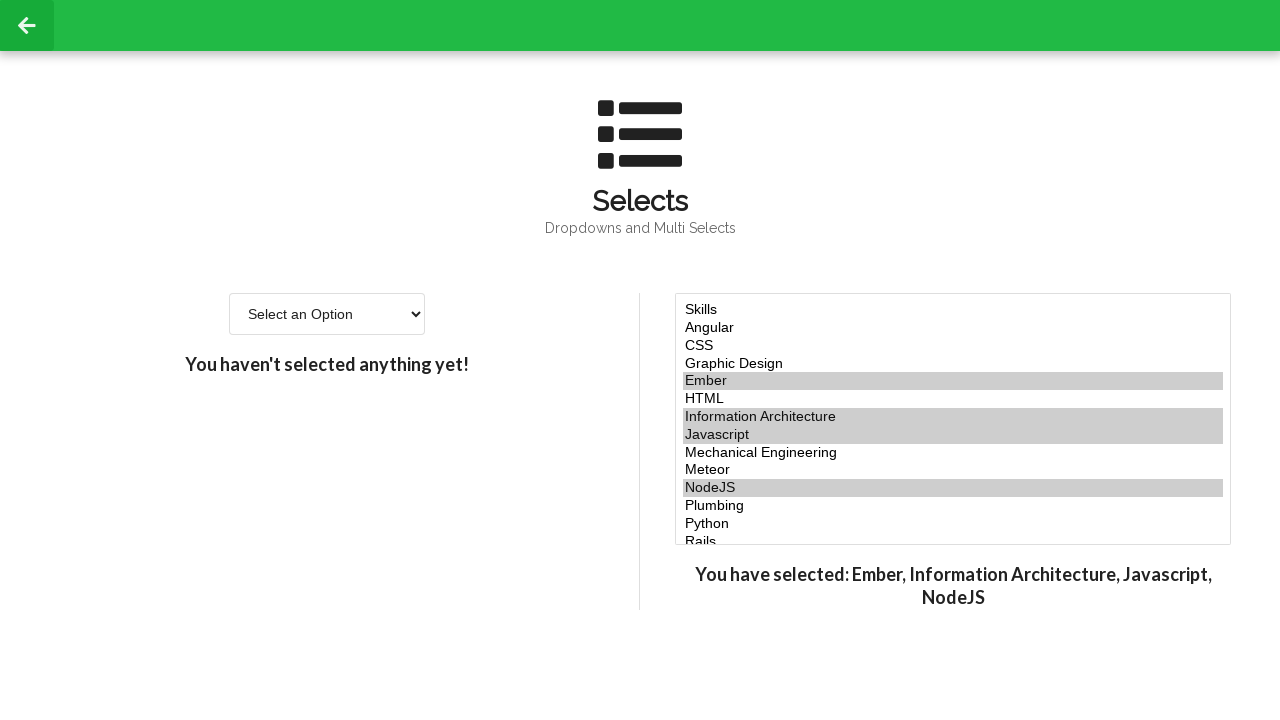

Waited 500ms to observe final state
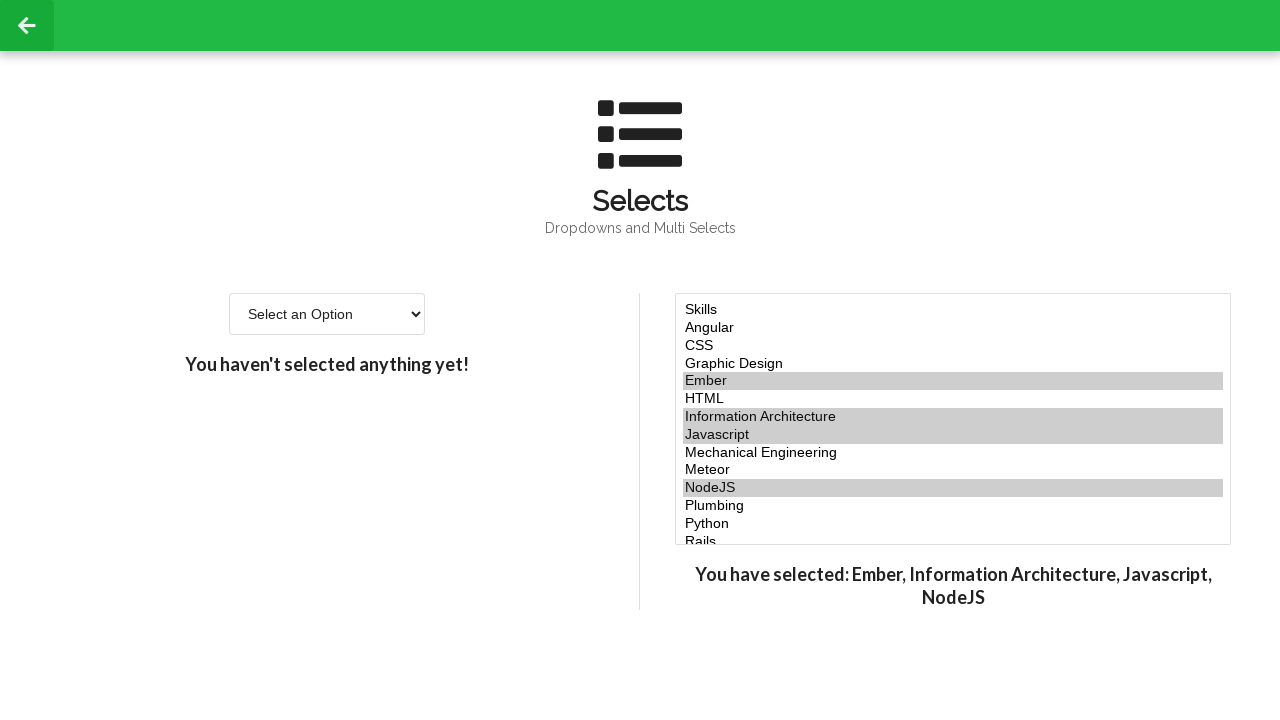

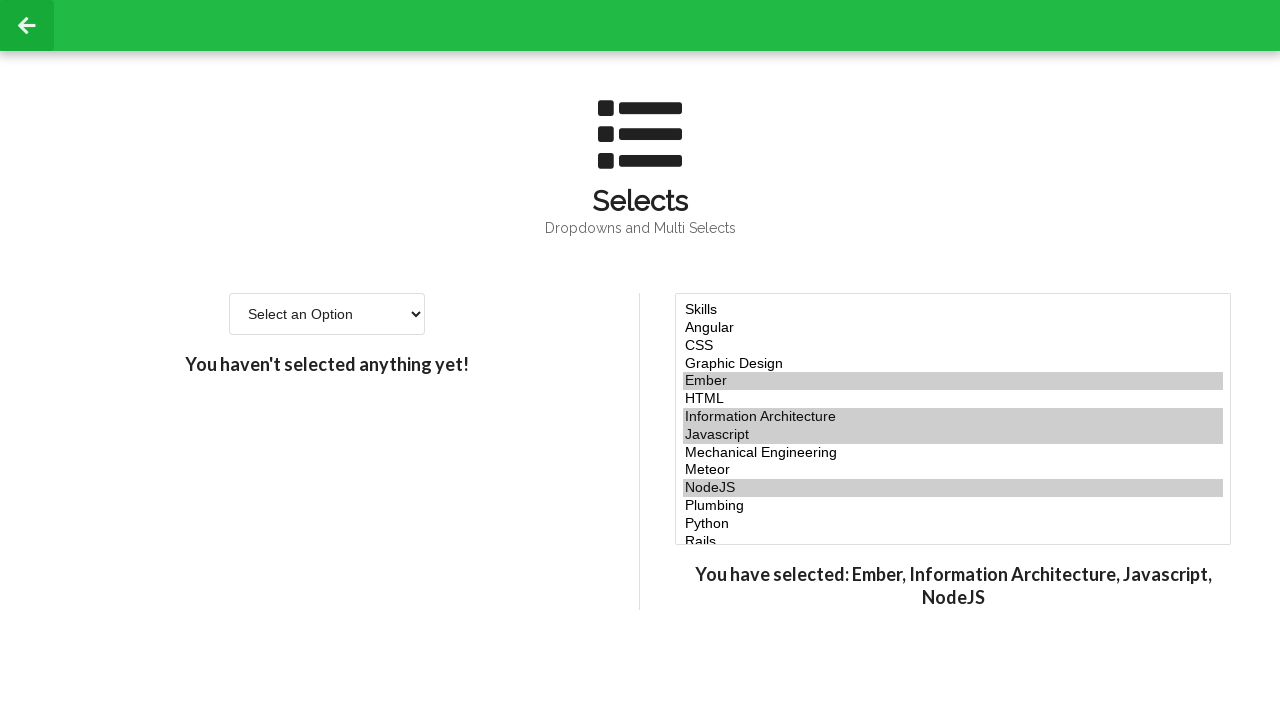